Tests navigation to the shopping cart page and verifies that cart items are displayed

Starting URL: https://www.demoblaze.com/cart.html

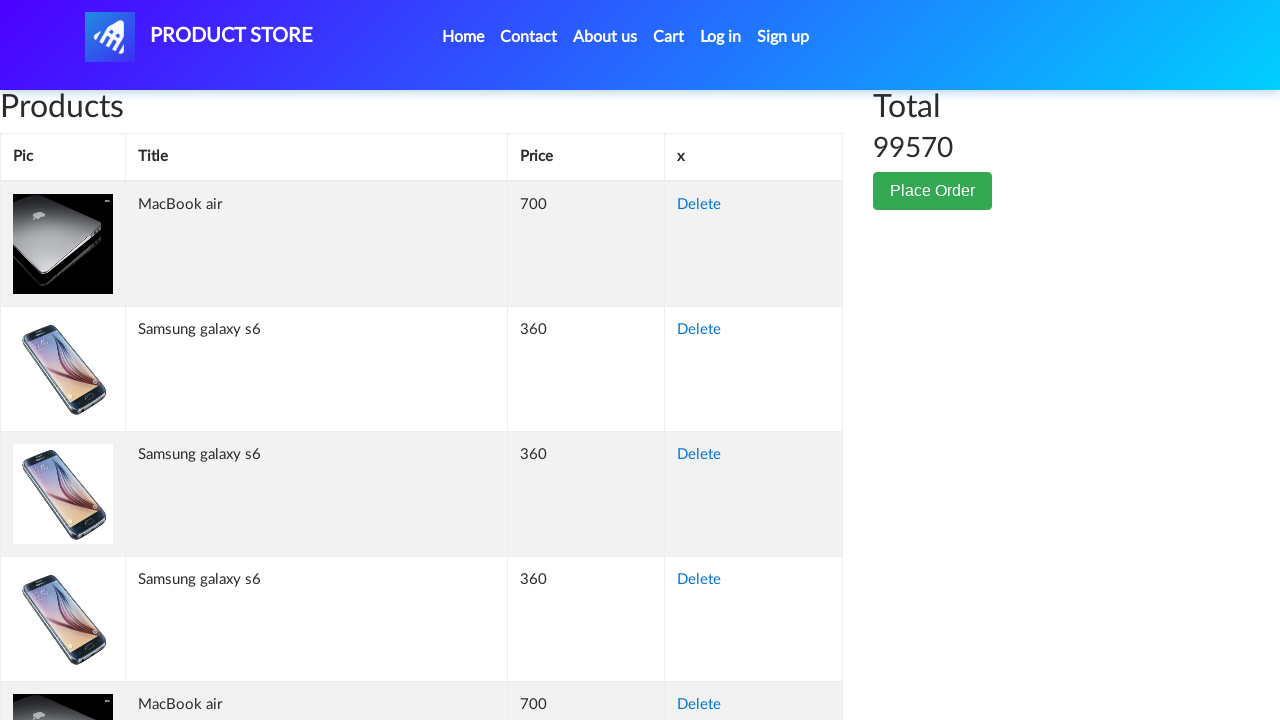

Cart button is now visible and clickable
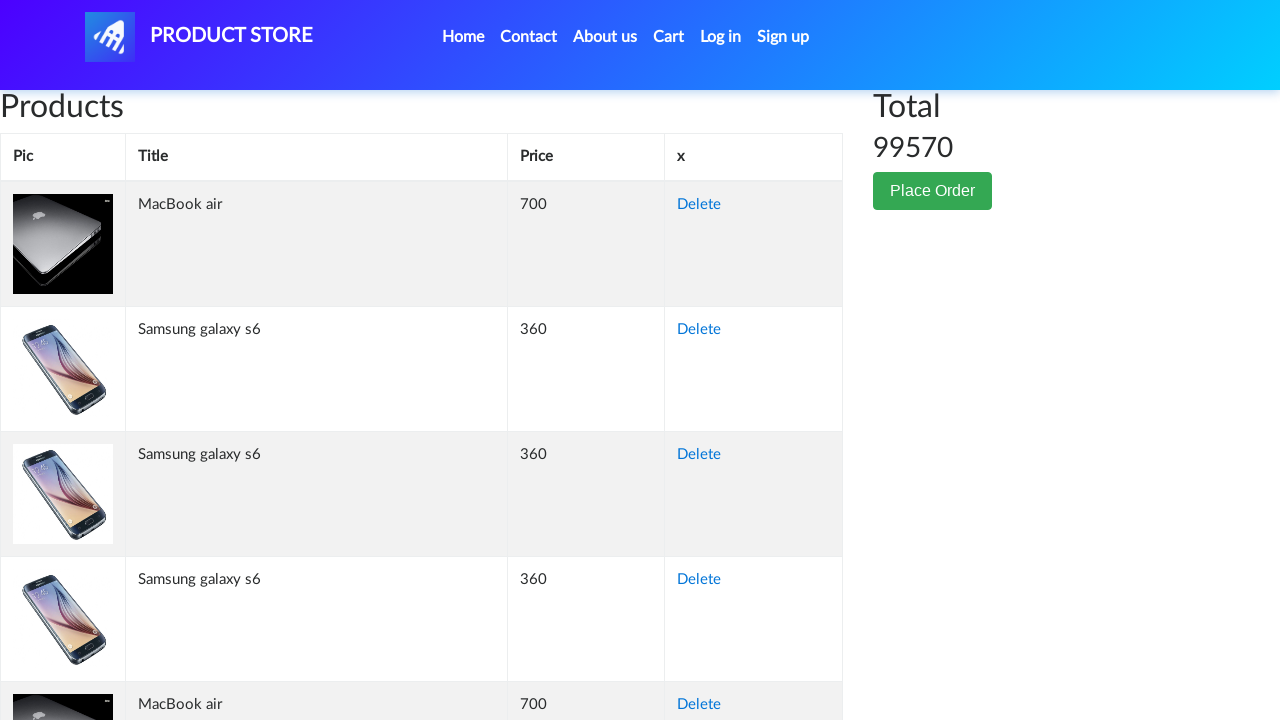

Clicked the Cart button in navigation bar at (669, 37) on xpath=//*[@id="navbarExample"]/ul/li[4]/a
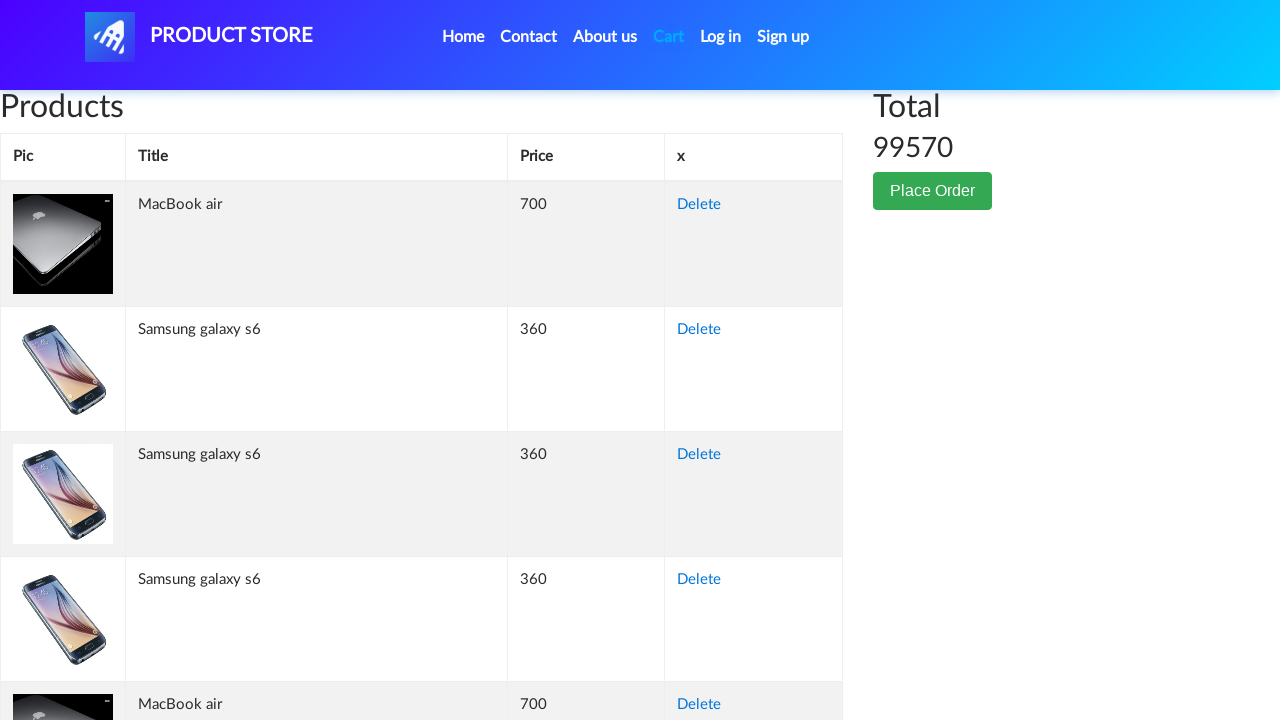

Cart page loaded and cart items table is visible
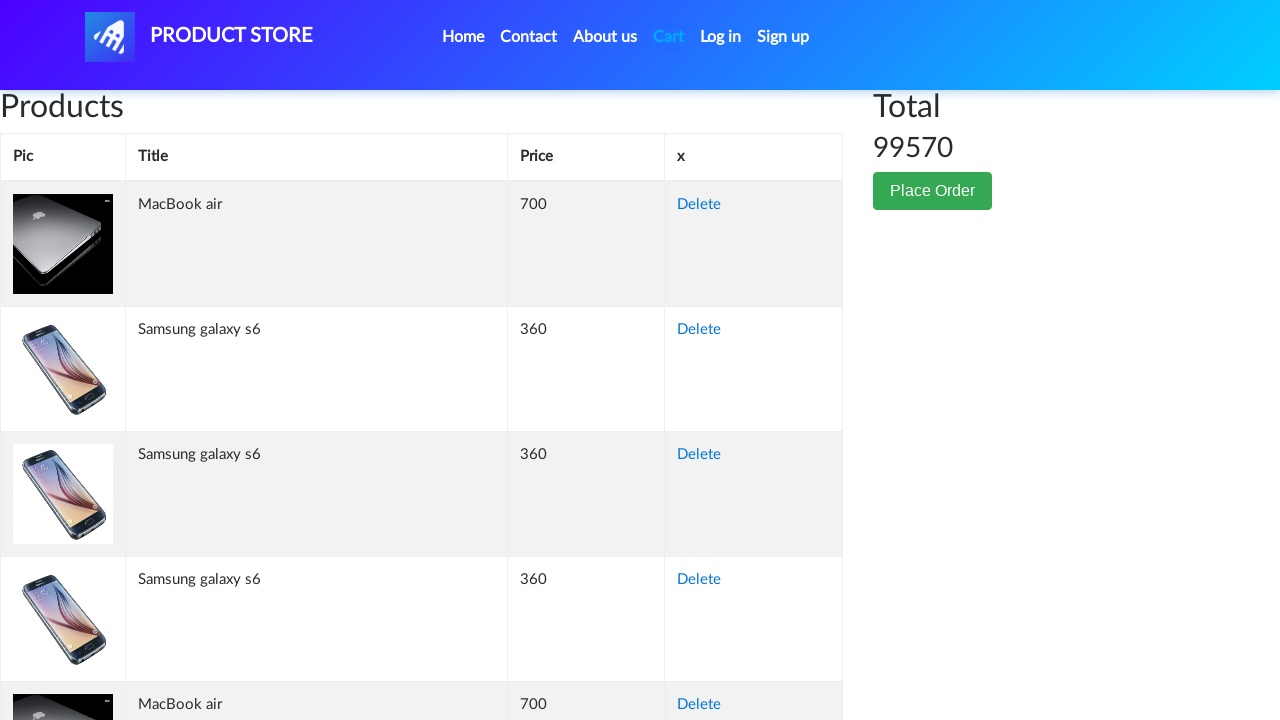

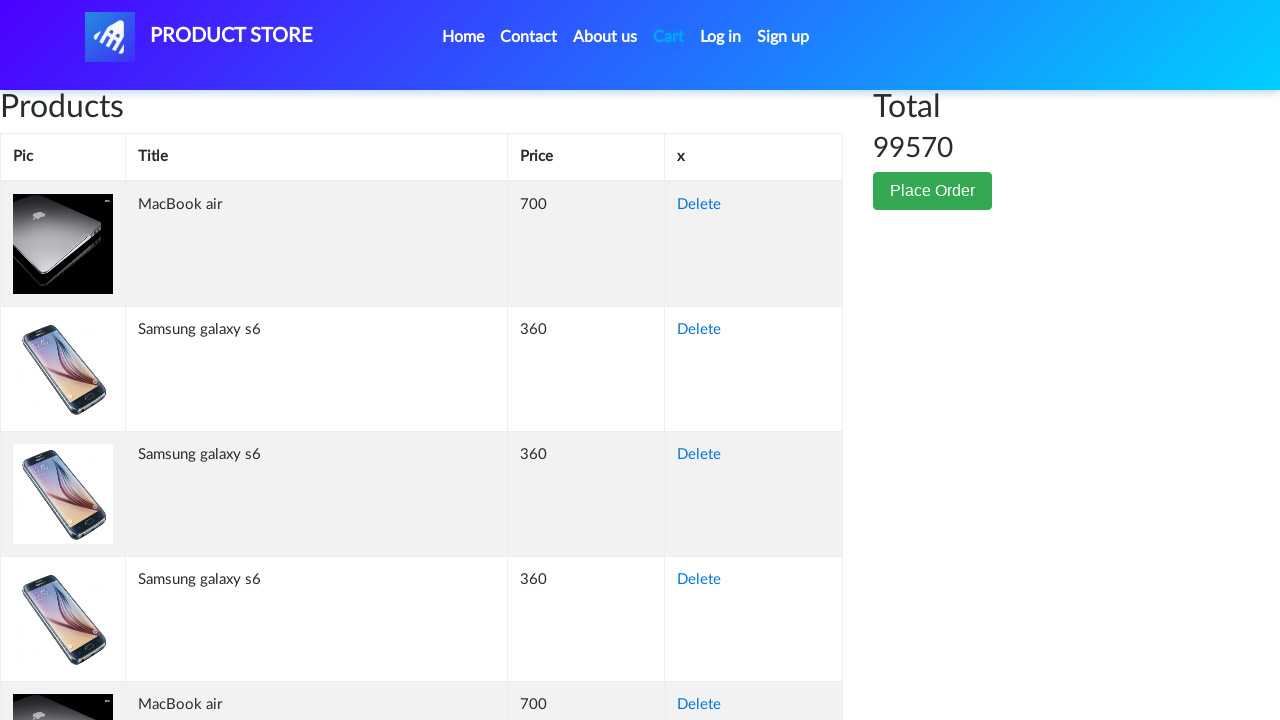